Tests JavaScript confirmation alert handling by clicking a button to trigger the alert, accepting it, and verifying the result message displays correctly.

Starting URL: http://the-internet.herokuapp.com/javascript_alerts

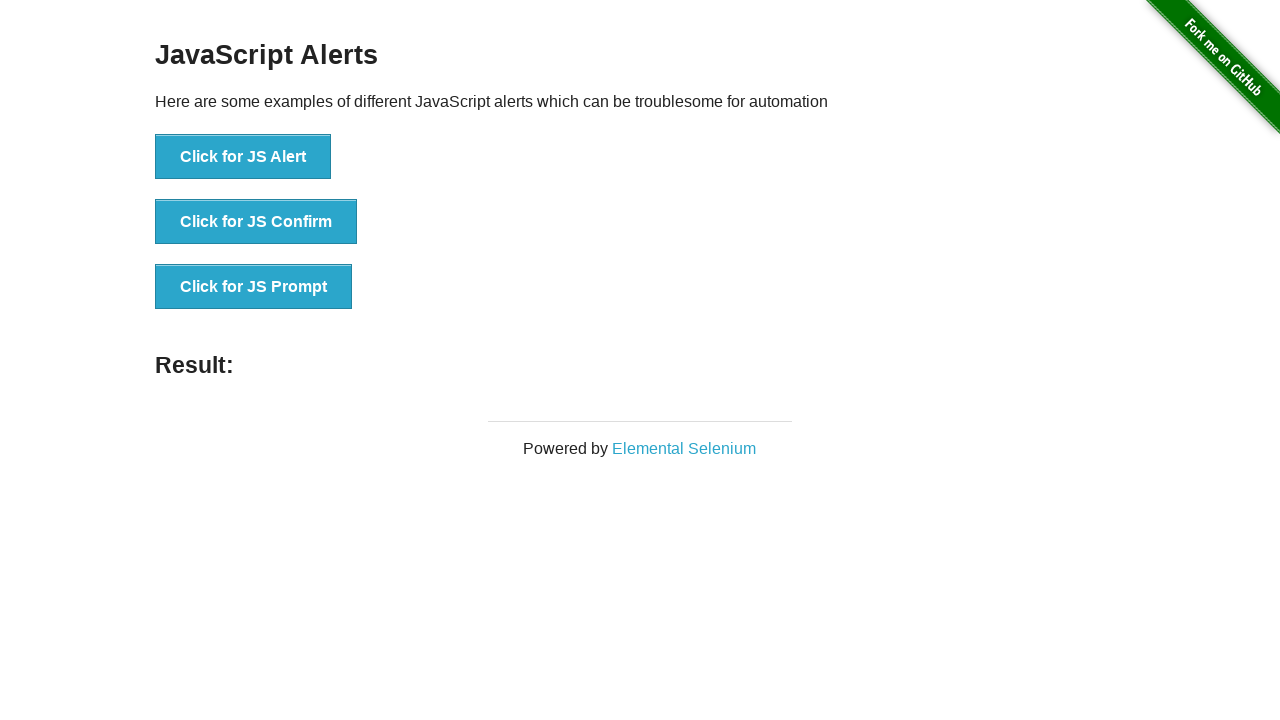

Clicked the confirmation alert button at (256, 222) on .example li:nth-child(2) button
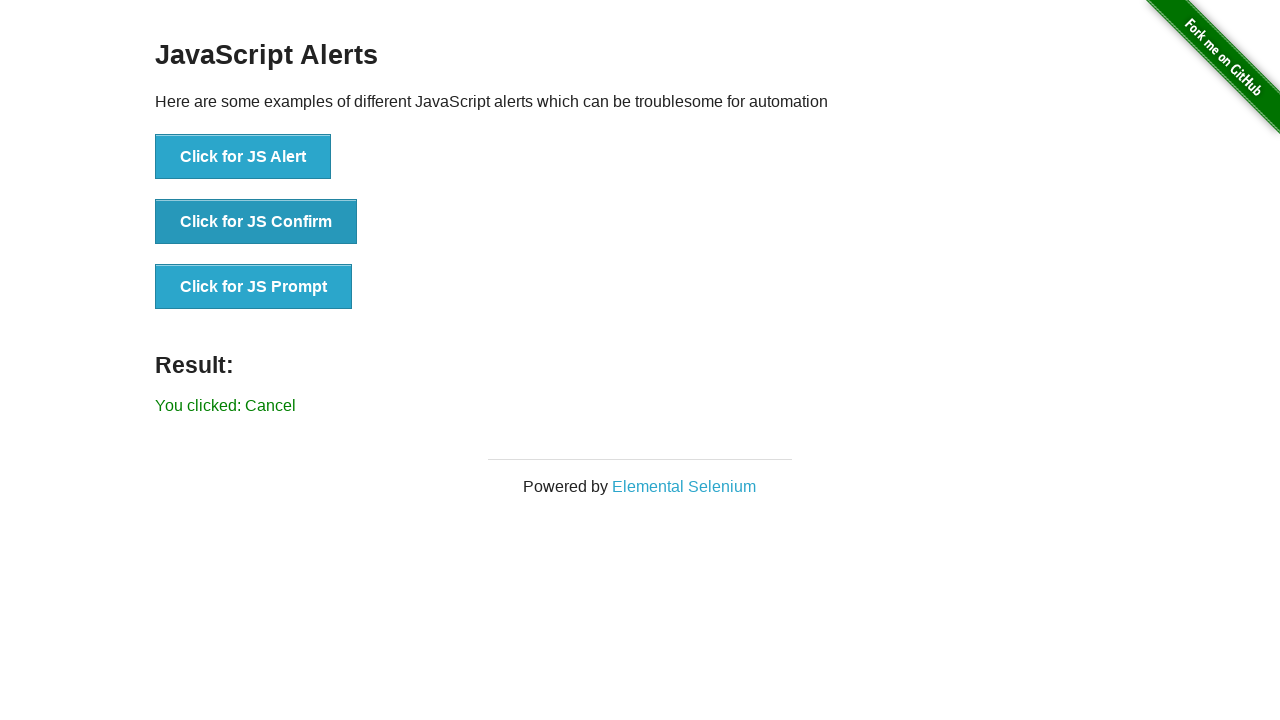

Set up dialog handler to accept alerts
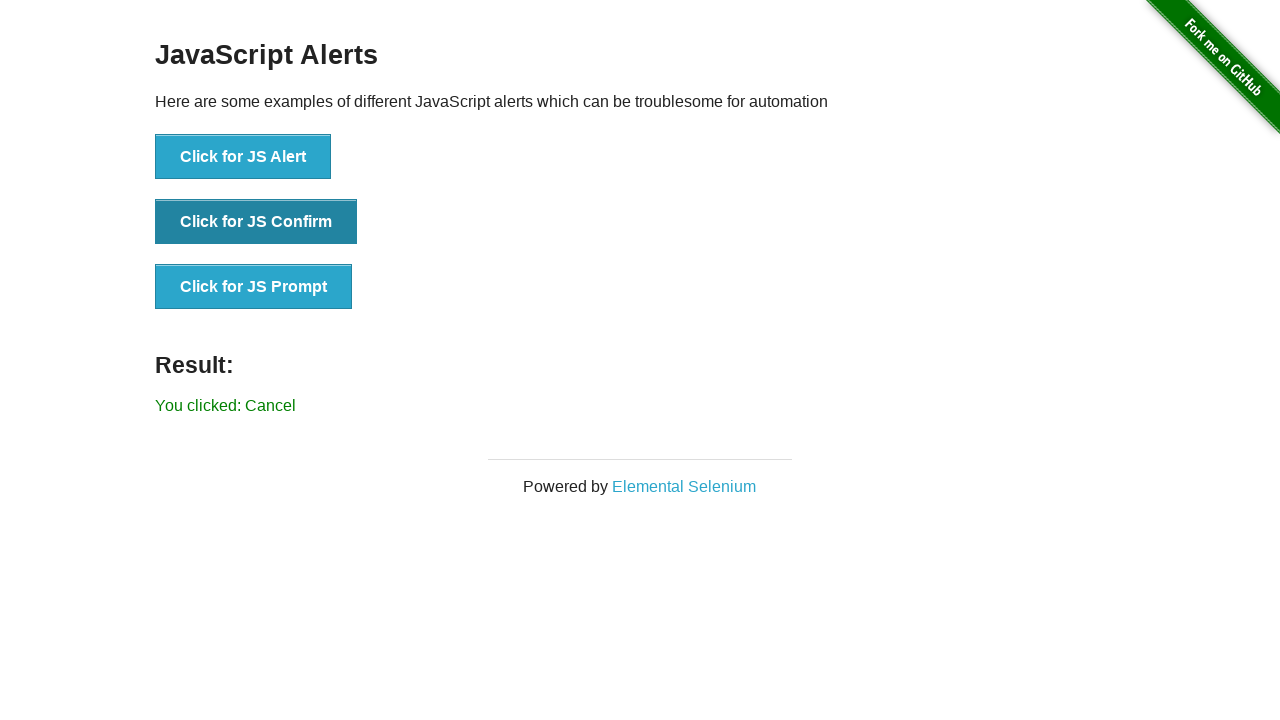

Clicked the confirmation alert button again to trigger dialog at (256, 222) on .example li:nth-child(2) button
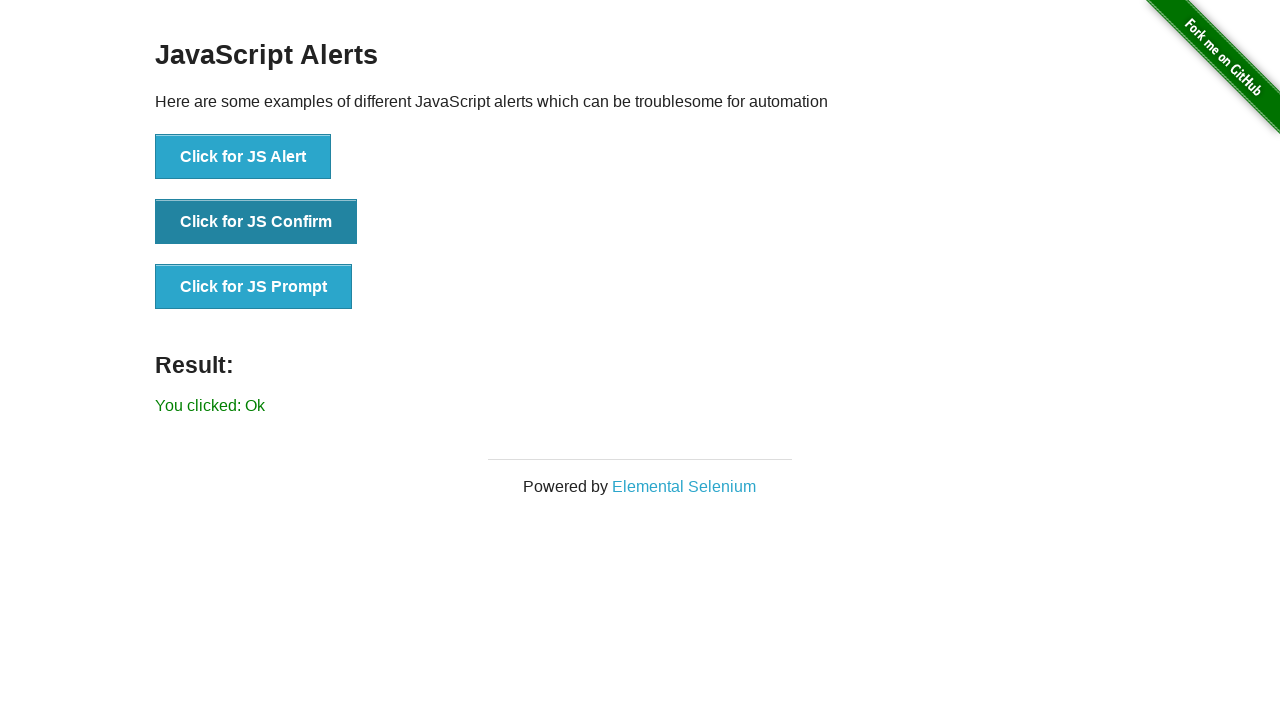

Result message element loaded
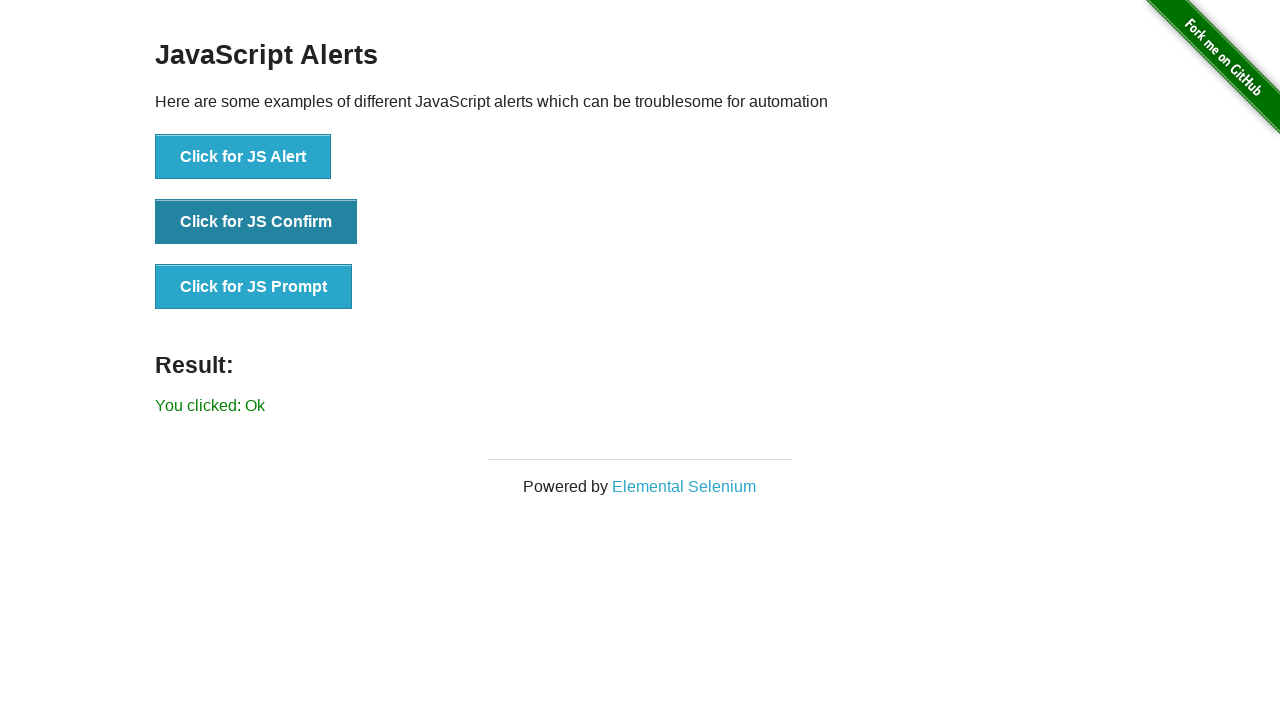

Retrieved result text content
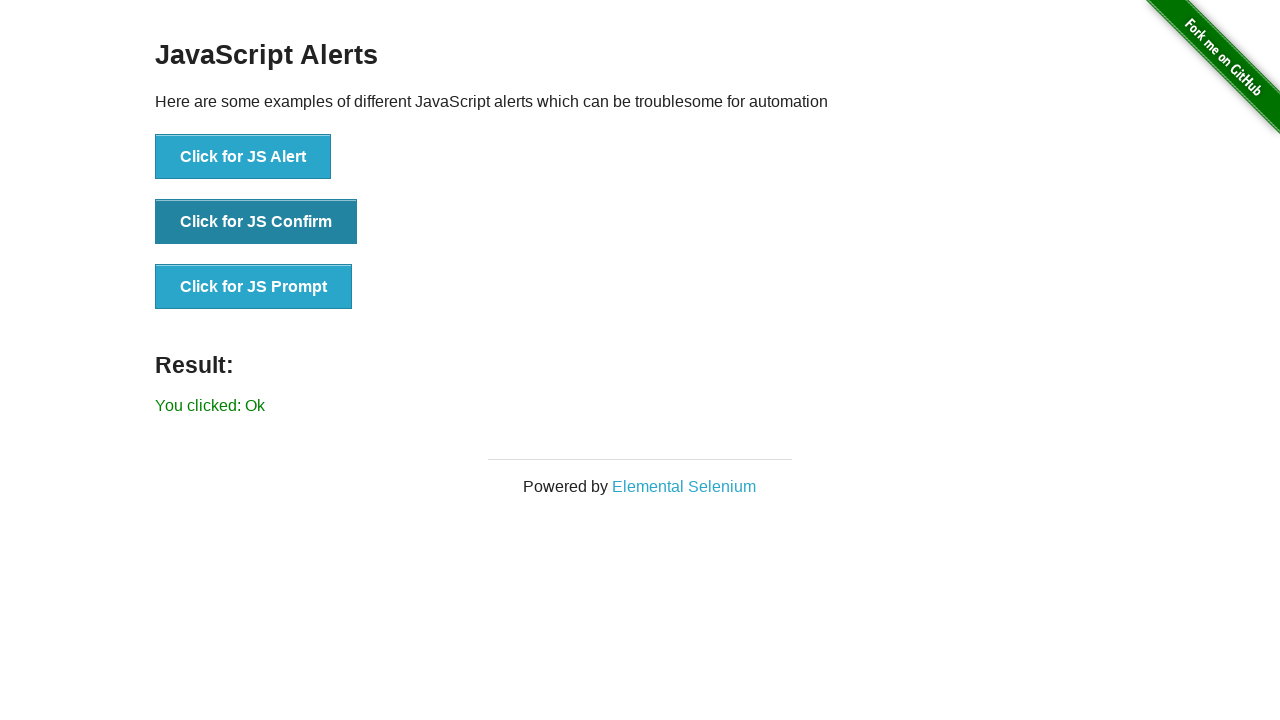

Verified result text is 'You clicked: Ok'
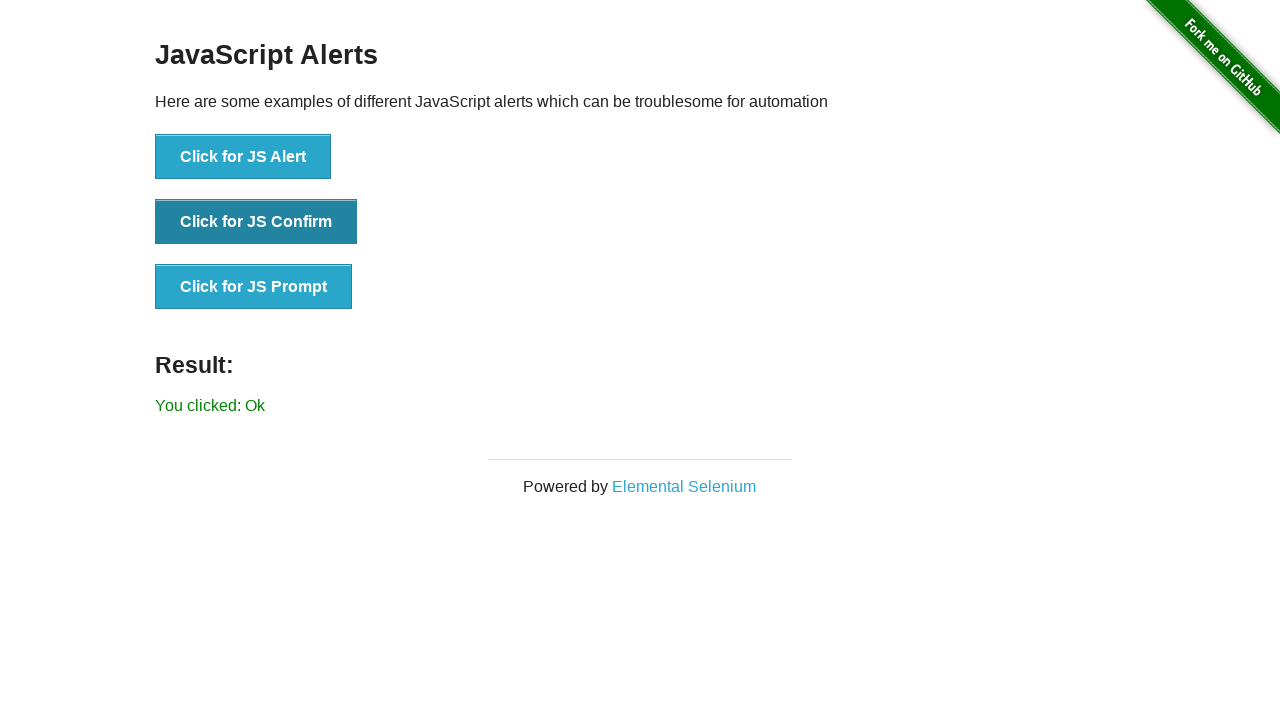

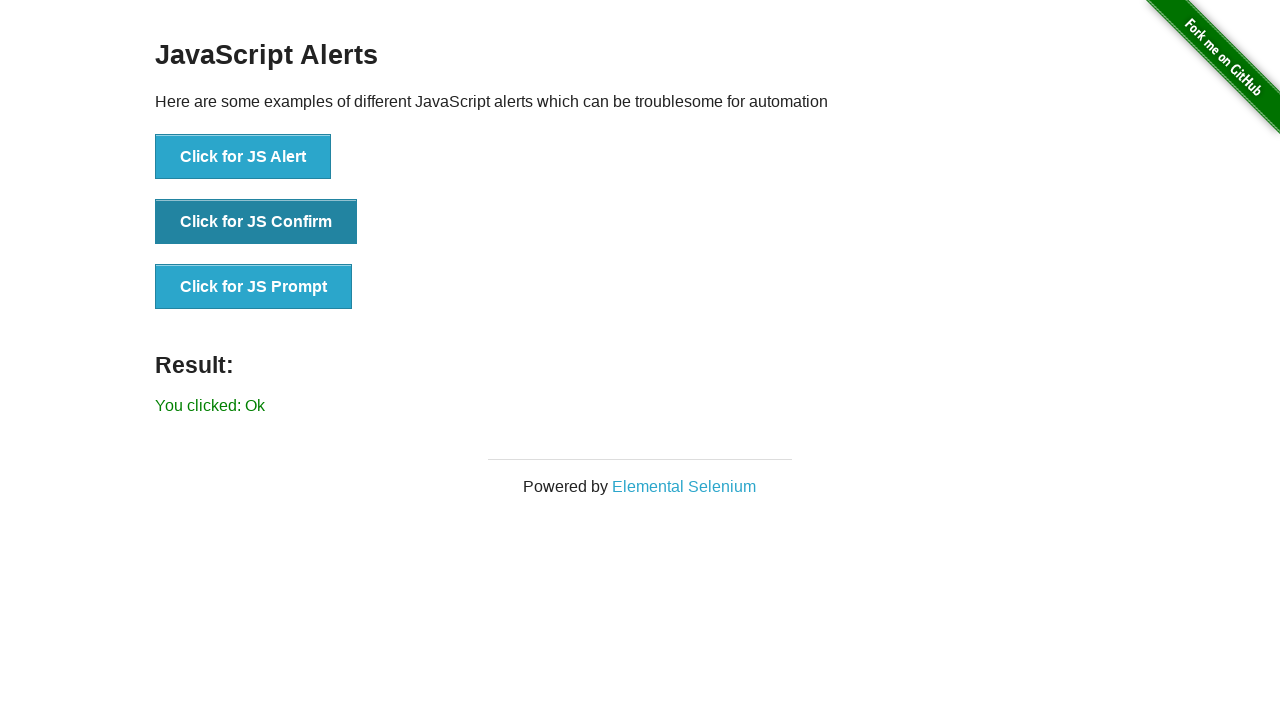